Tests that a todo item is removed when edited to an empty string

Starting URL: https://demo.playwright.dev/todomvc

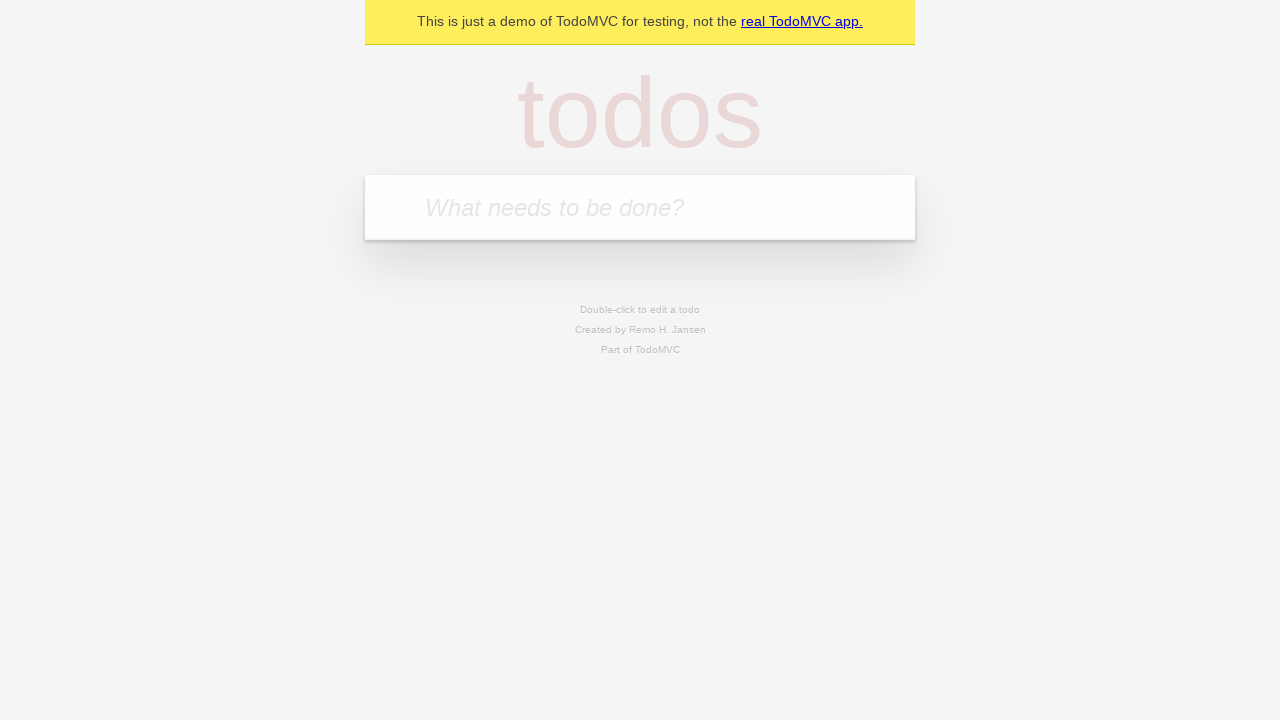

Filled todo input with 'buy some cheese' on internal:attr=[placeholder="What needs to be done?"i]
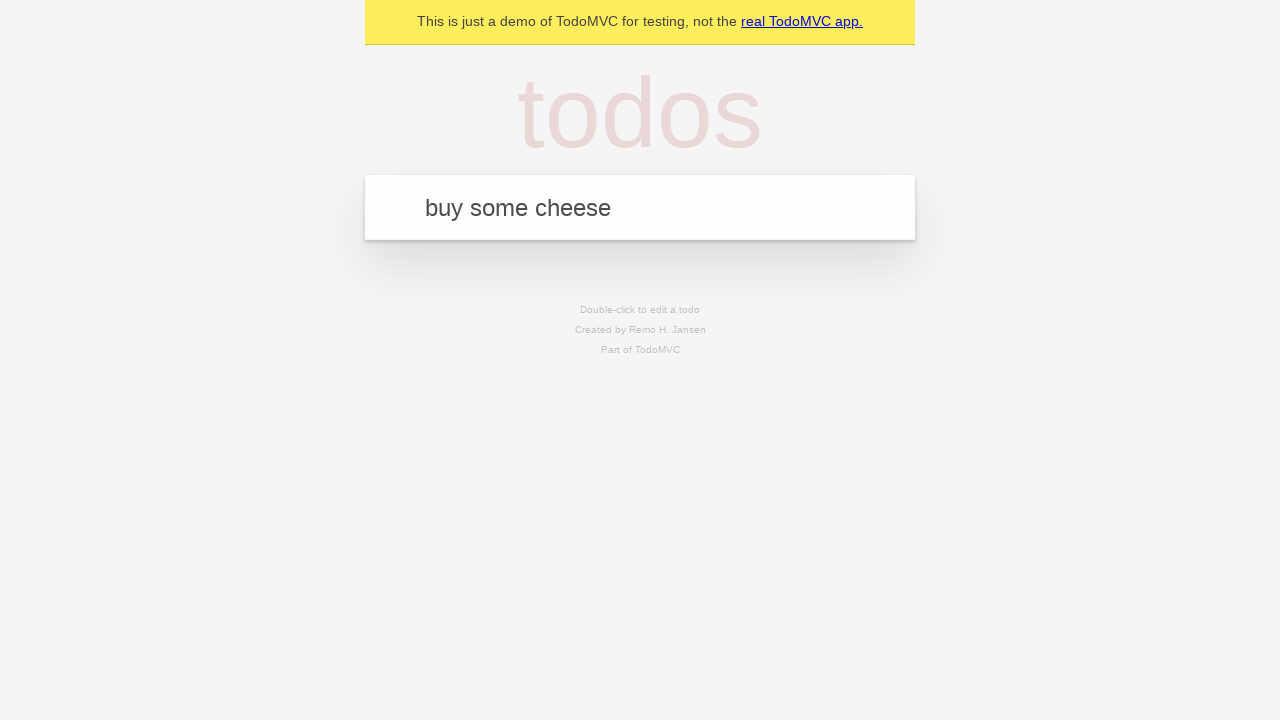

Pressed Enter to create first todo item on internal:attr=[placeholder="What needs to be done?"i]
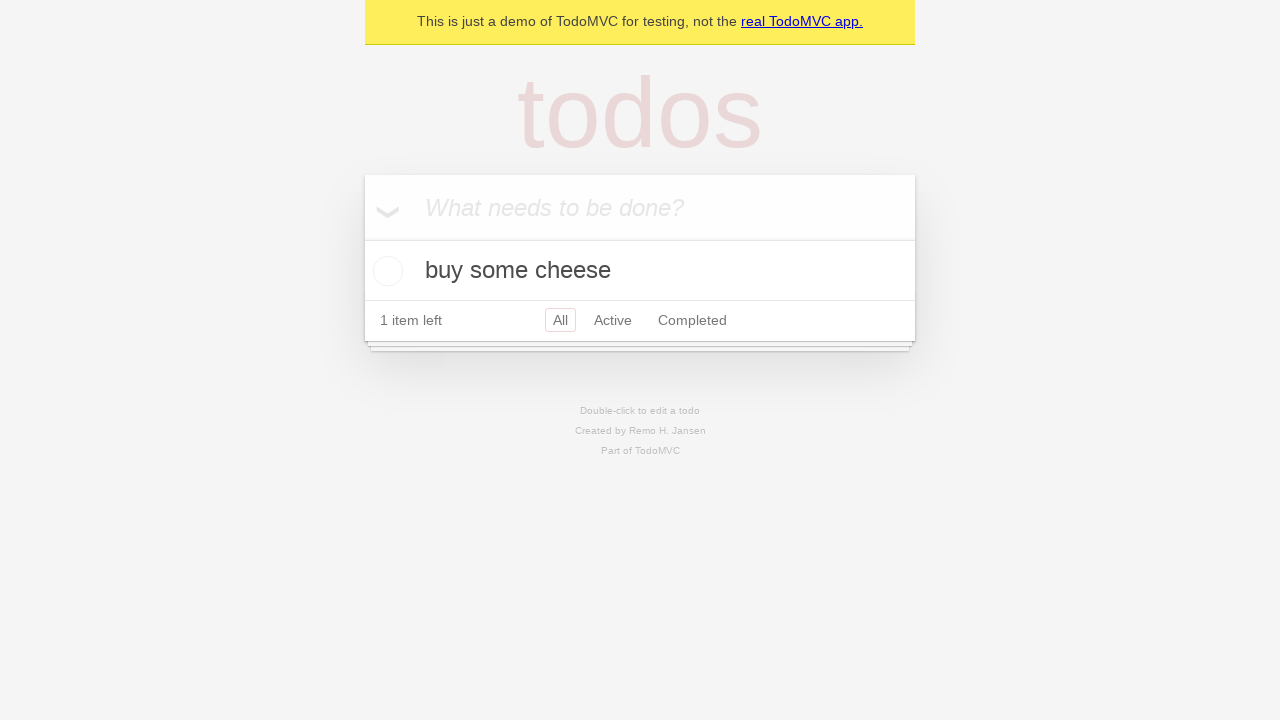

Filled todo input with 'feed the cat' on internal:attr=[placeholder="What needs to be done?"i]
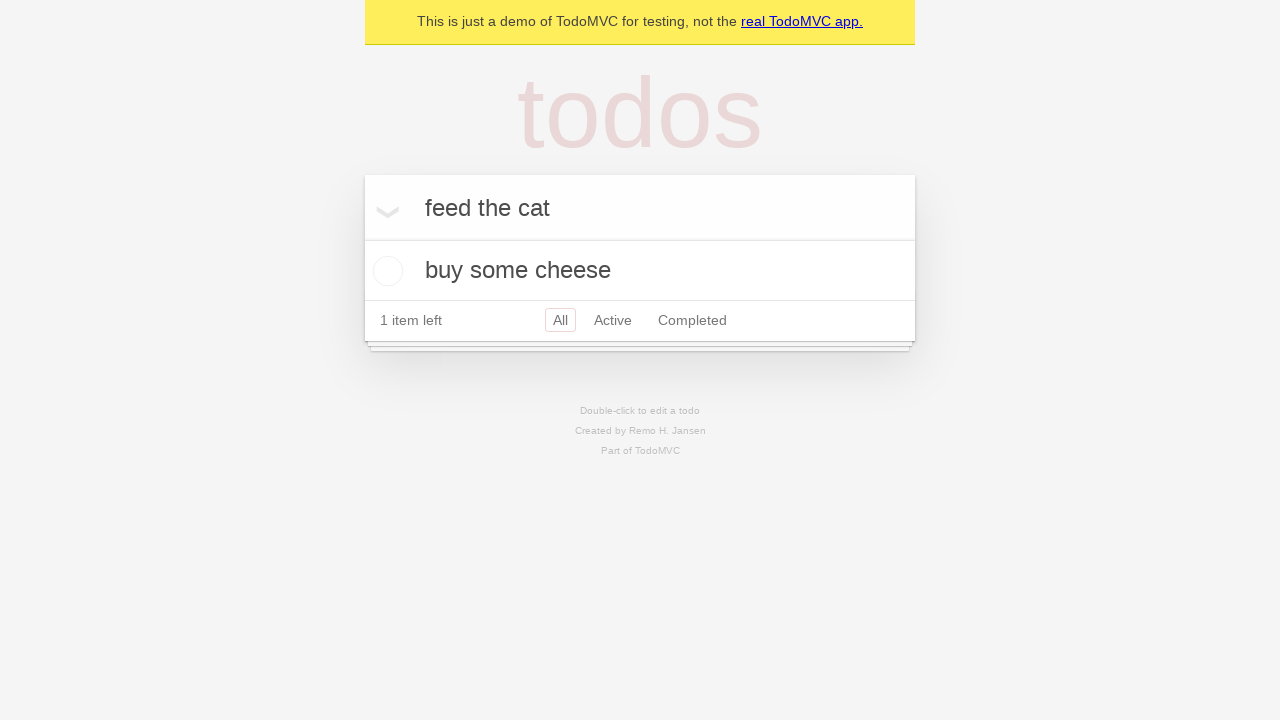

Pressed Enter to create second todo item on internal:attr=[placeholder="What needs to be done?"i]
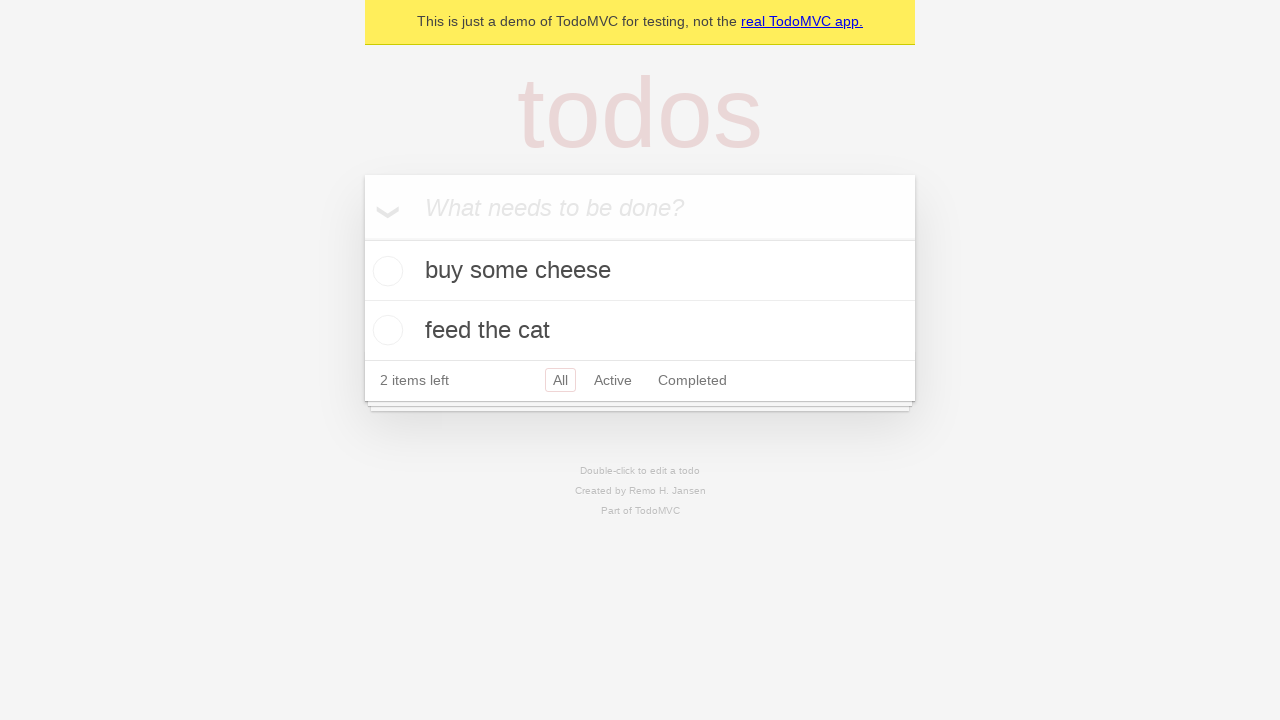

Filled todo input with 'book a doctors appointment' on internal:attr=[placeholder="What needs to be done?"i]
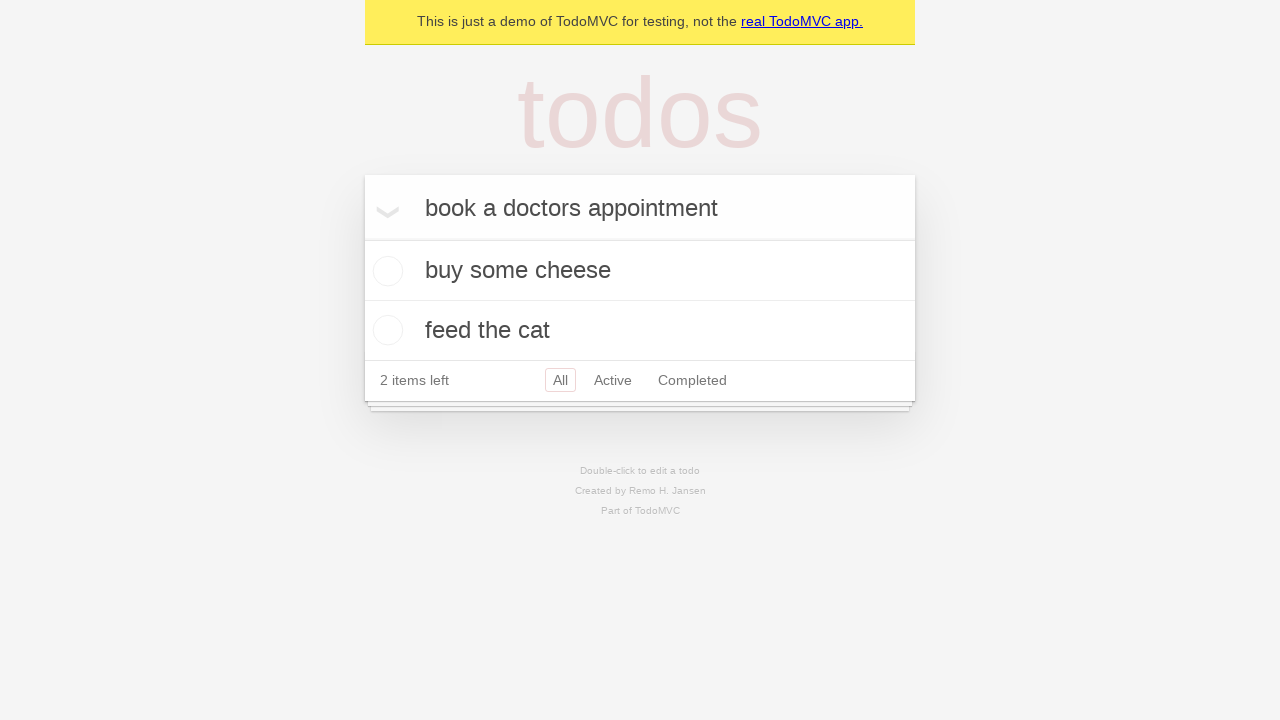

Pressed Enter to create third todo item on internal:attr=[placeholder="What needs to be done?"i]
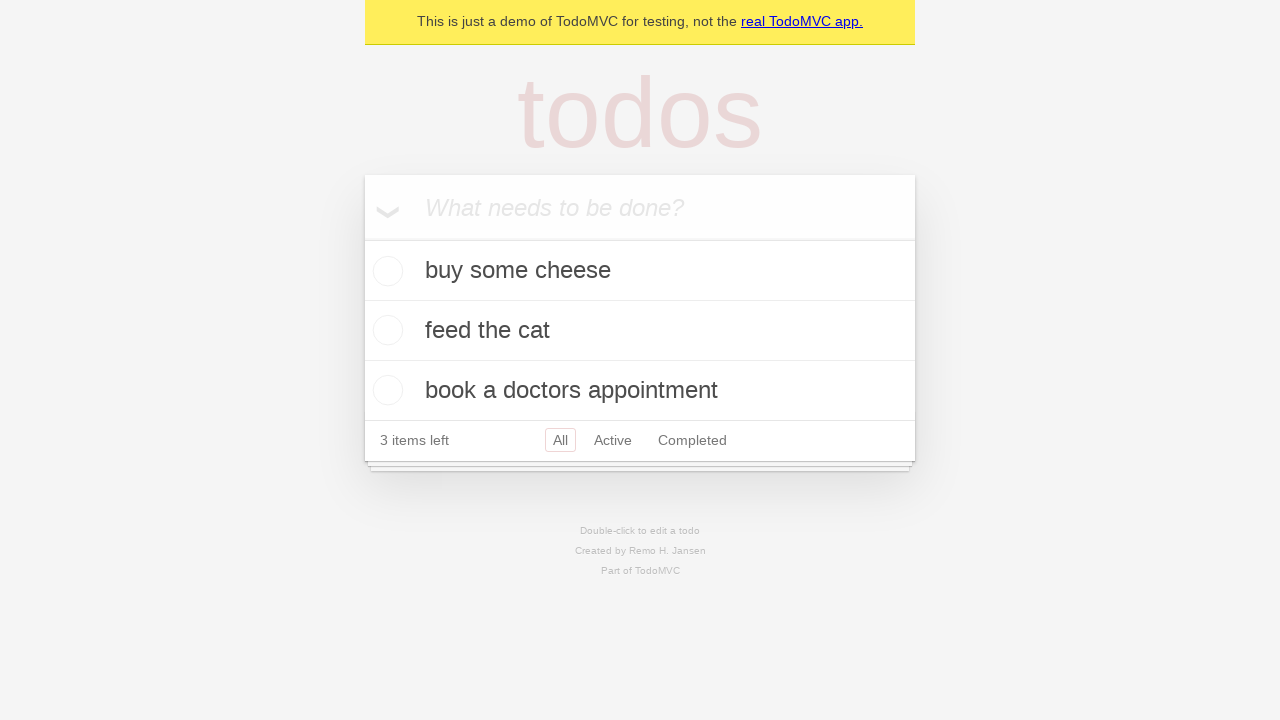

Double-clicked second todo item to enter edit mode at (640, 331) on internal:testid=[data-testid="todo-item"s] >> nth=1
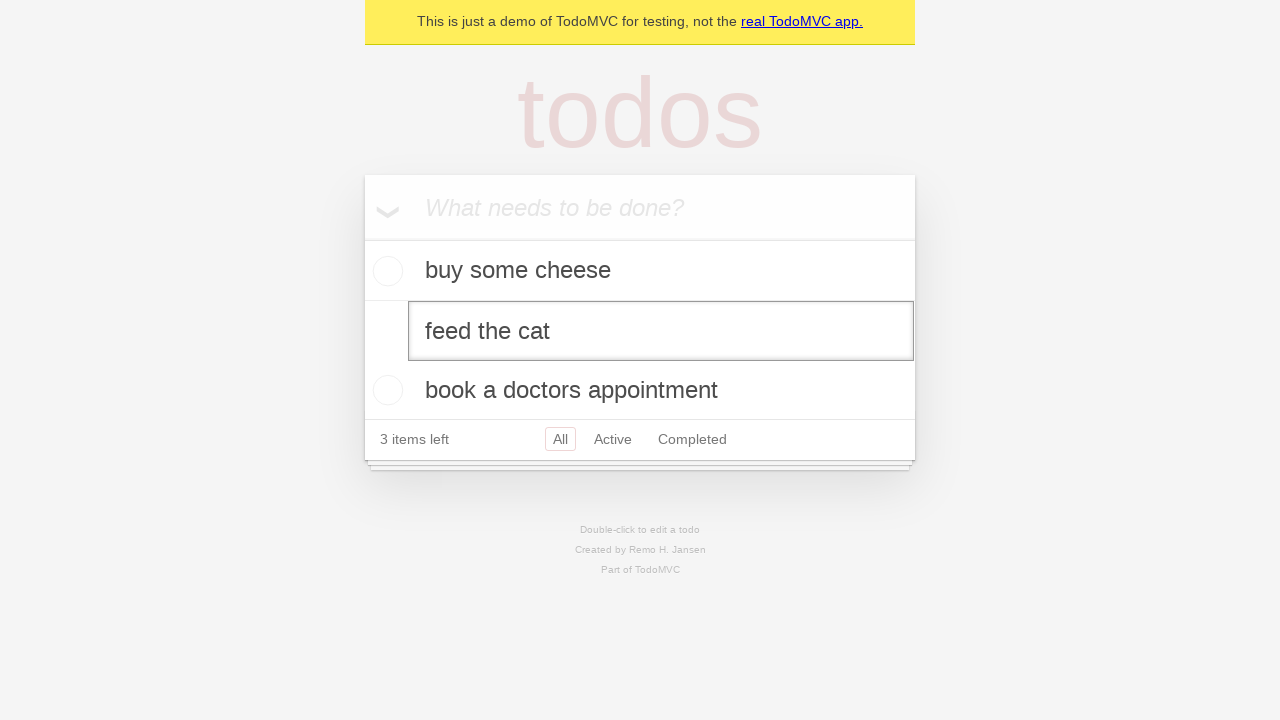

Cleared the second todo item text field on internal:testid=[data-testid="todo-item"s] >> nth=1 >> internal:role=textbox[nam
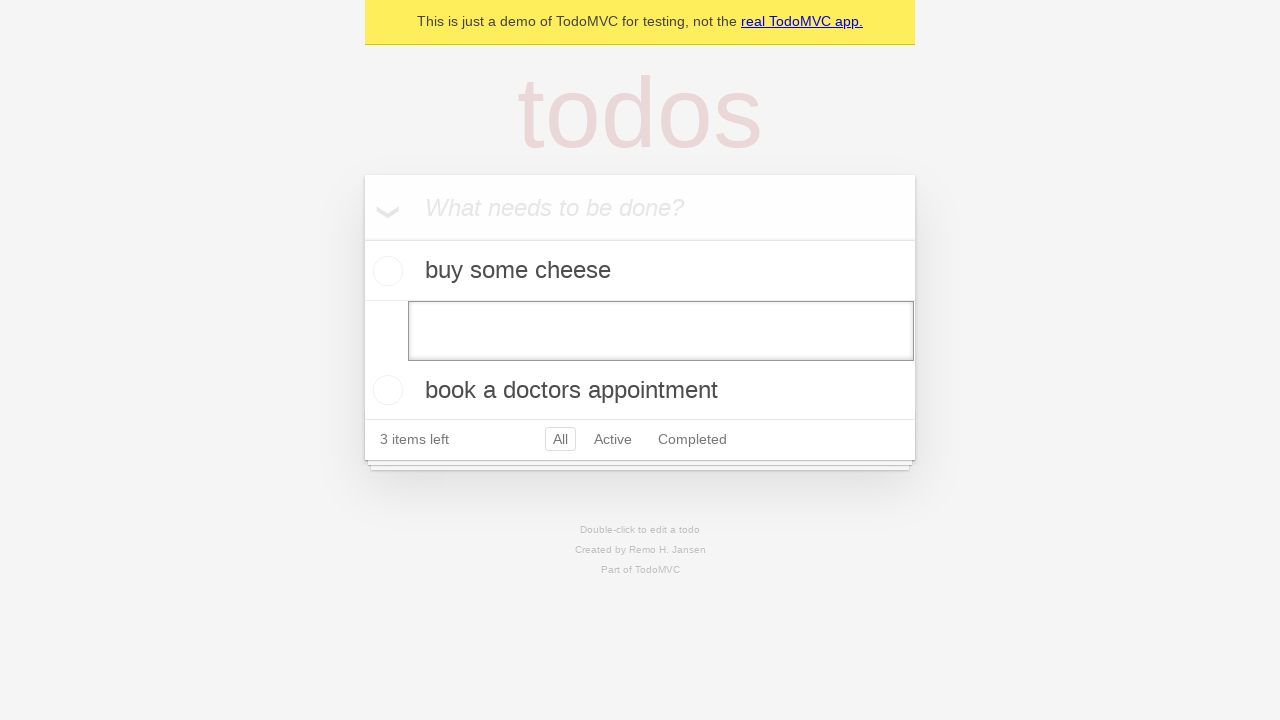

Pressed Enter to confirm empty text, removing the todo item on internal:testid=[data-testid="todo-item"s] >> nth=1 >> internal:role=textbox[nam
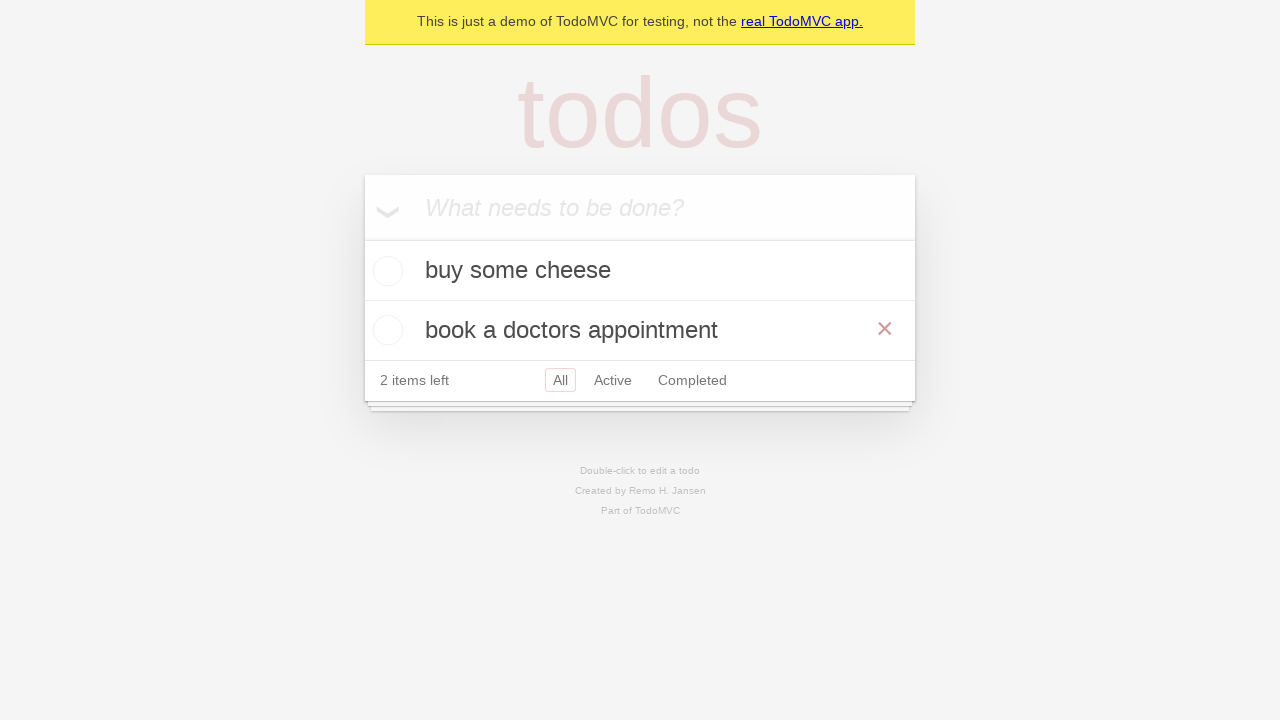

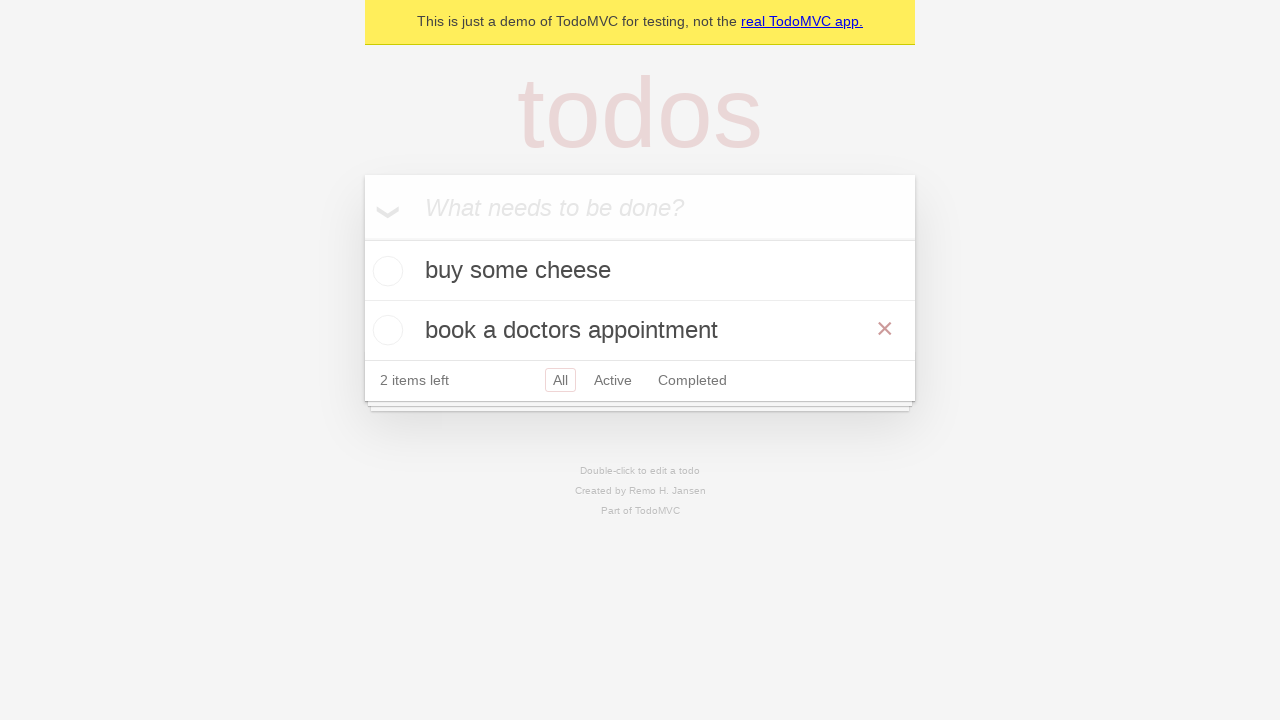